Tests table sorting functionality by clicking on a column header, verifies the sort order, and navigates through pagination to find a specific item (Rice) in the table.

Starting URL: https://rahulshettyacademy.com/seleniumPractise/#/offers

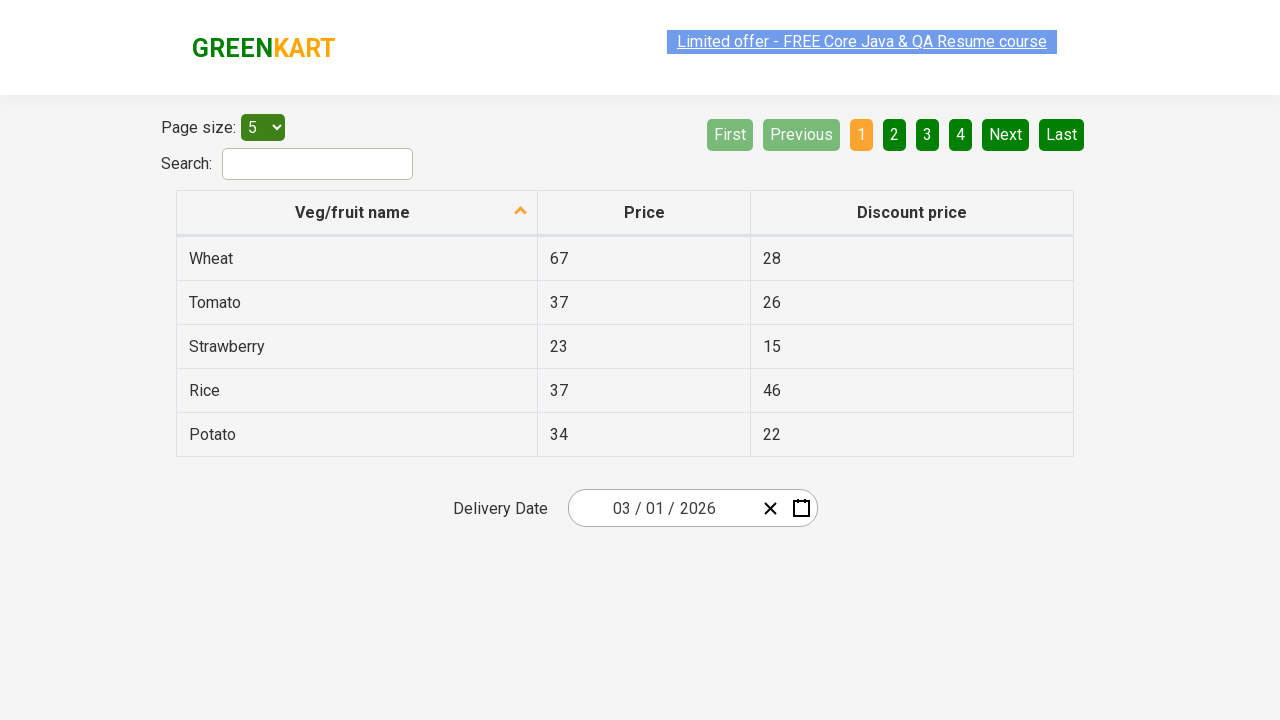

Waited for table header to load
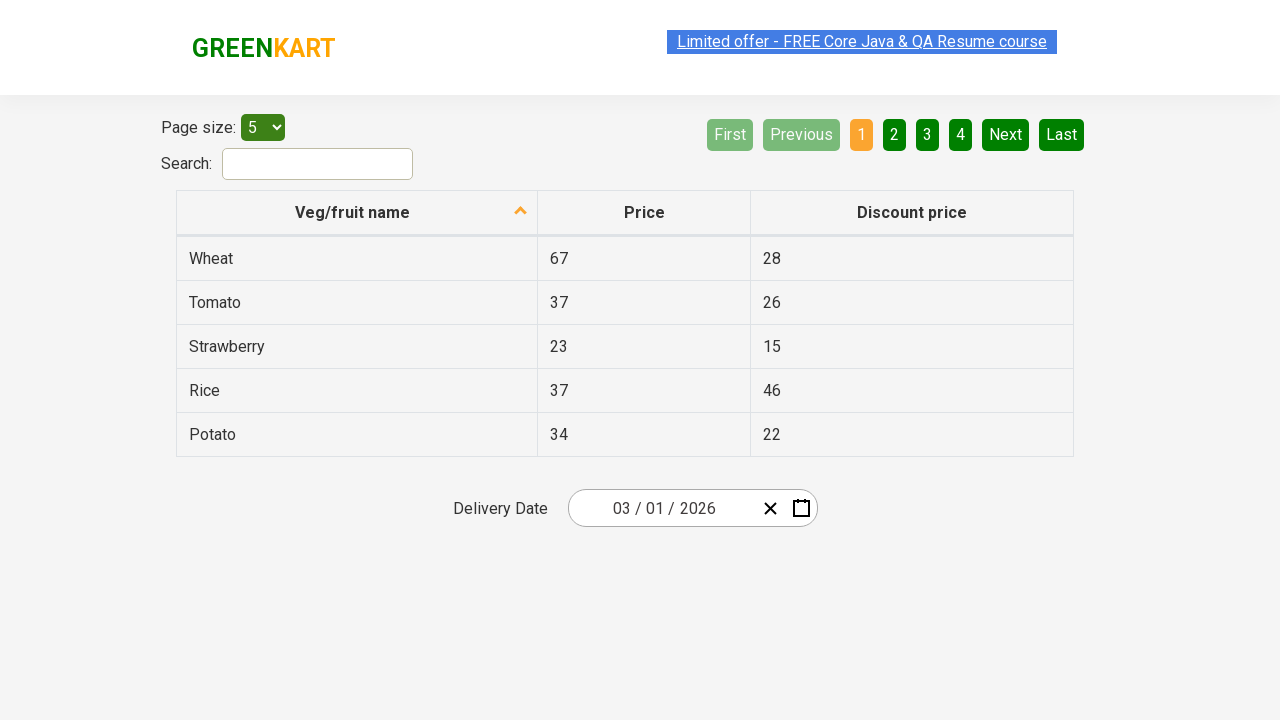

Clicked first column header to sort table at (357, 213) on xpath=//tr/th[1]
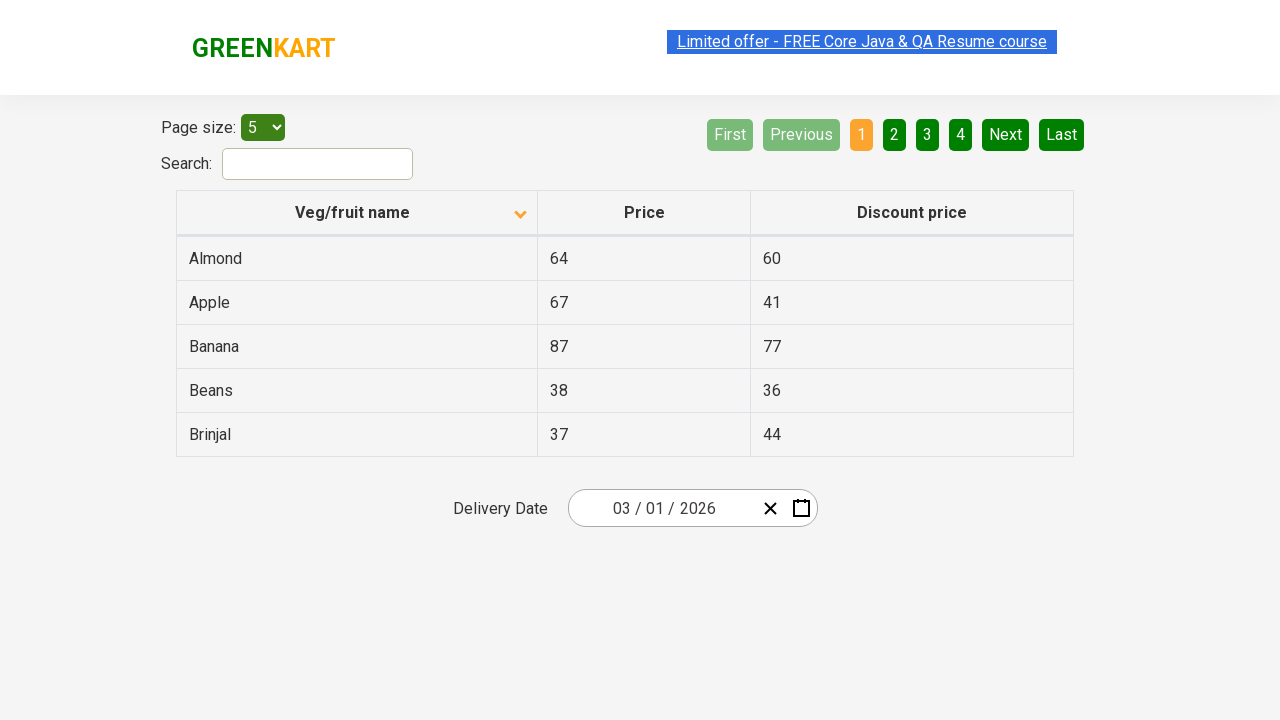

Table updated after sorting
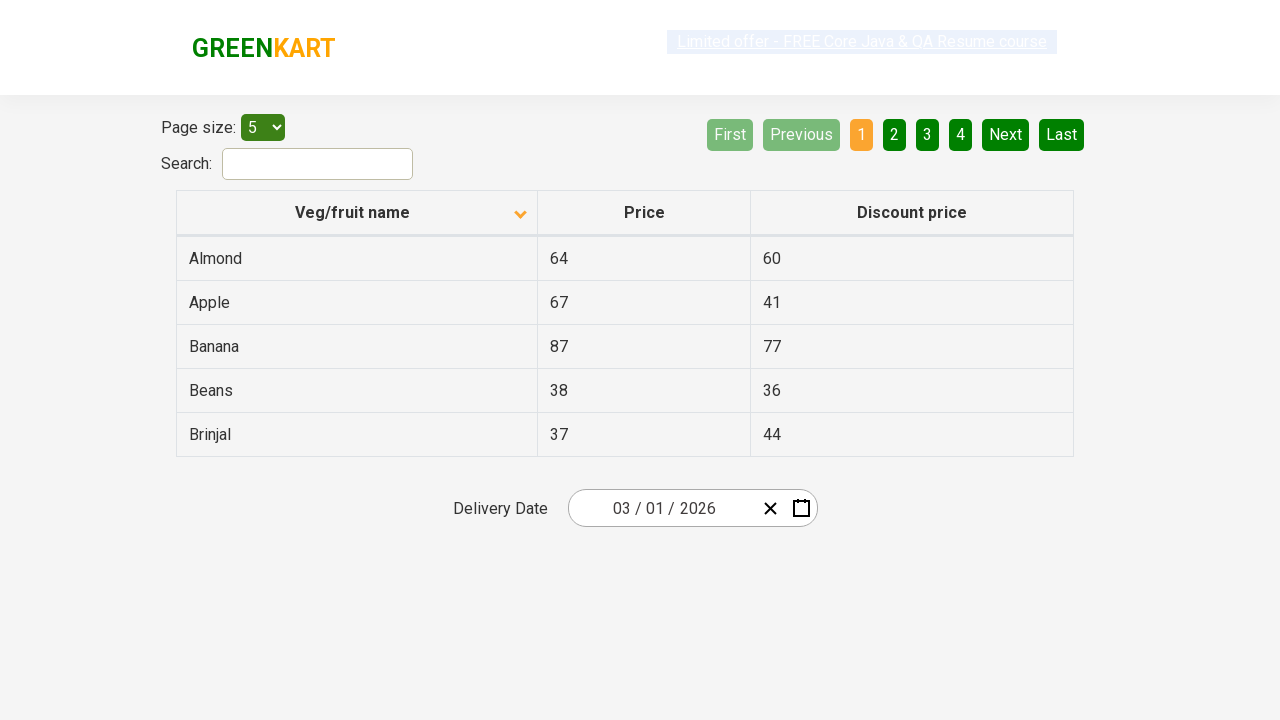

Clicked next page button to navigate to next page at (1006, 134) on a[aria-label='Next']
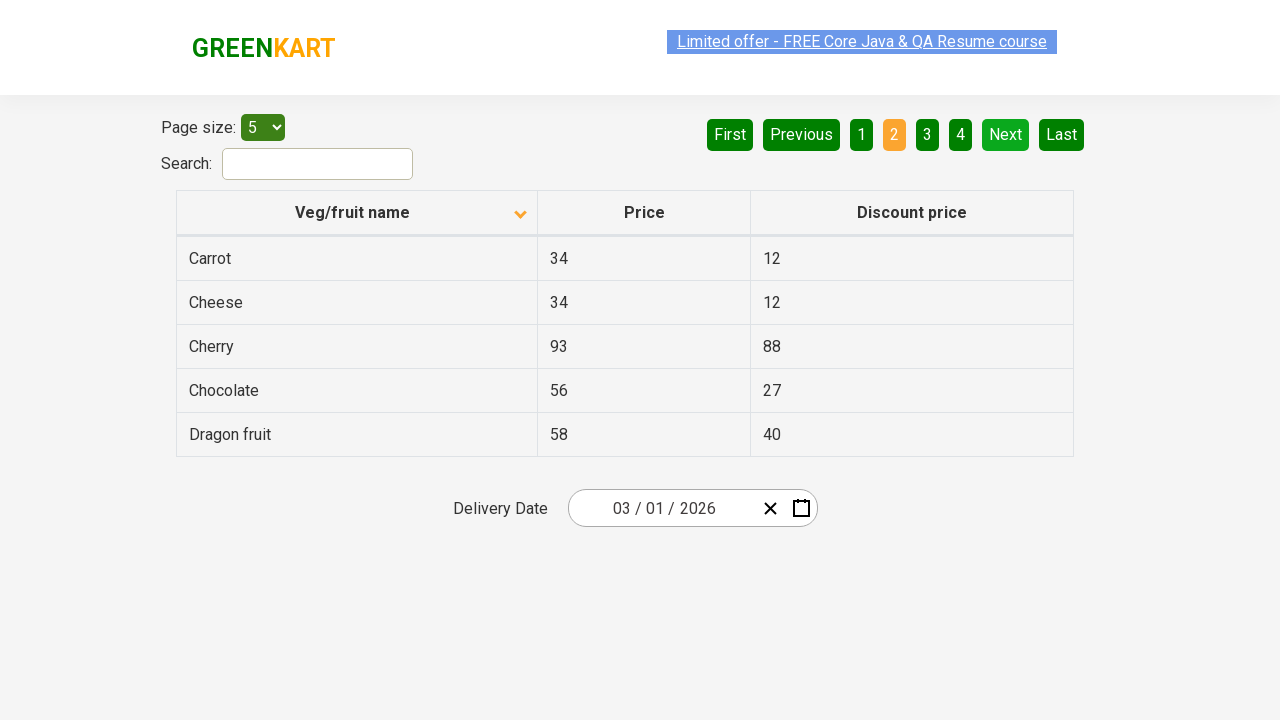

Waited for next page to load
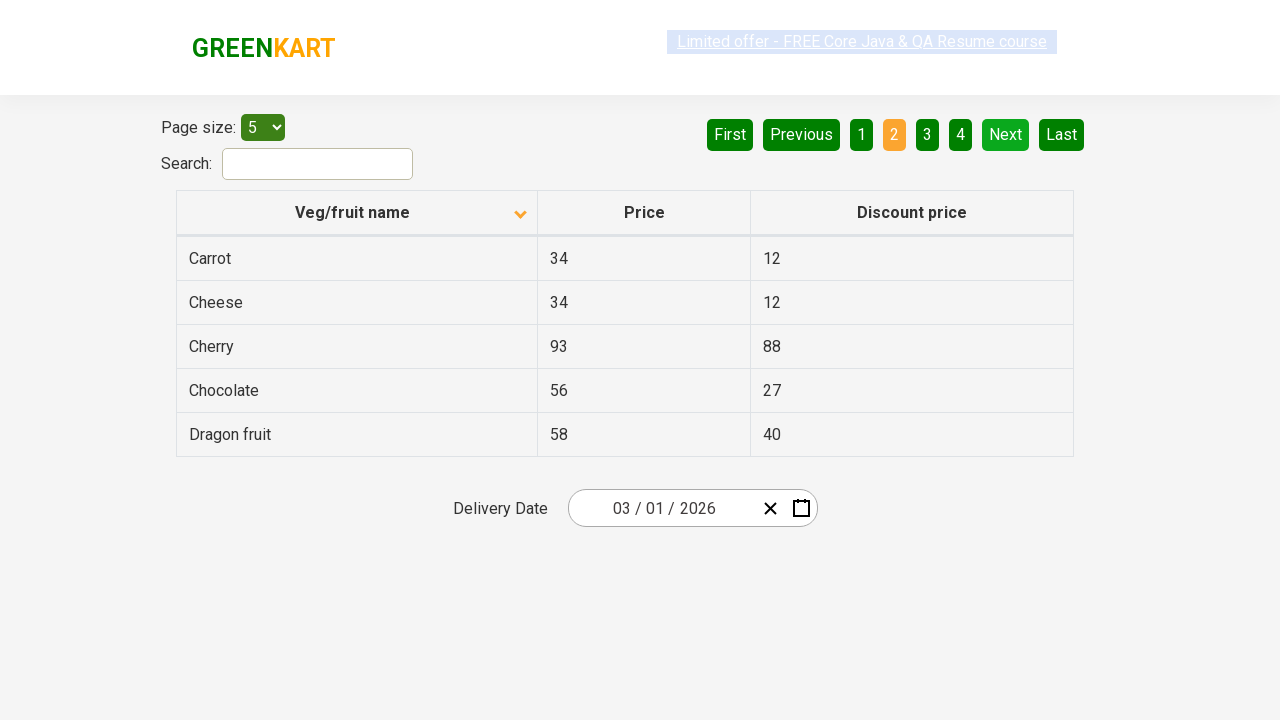

Clicked next page button to navigate to next page at (1006, 134) on a[aria-label='Next']
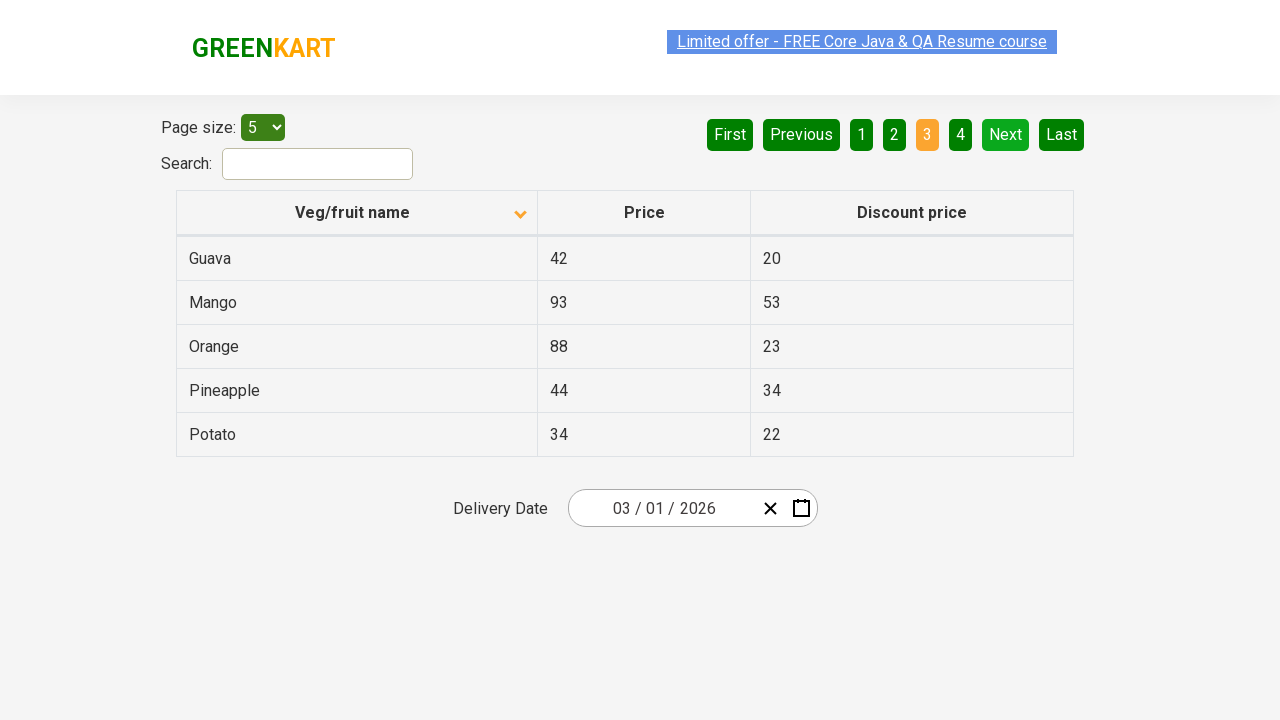

Waited for next page to load
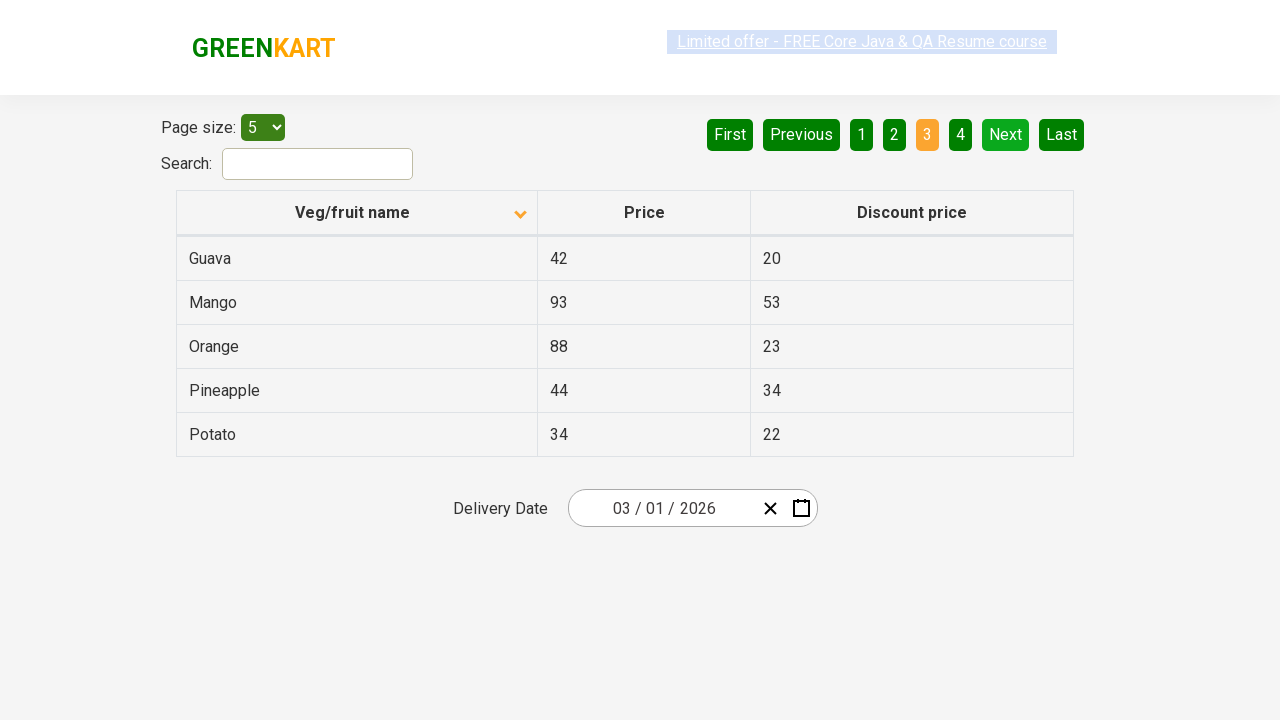

Clicked next page button to navigate to next page at (1006, 134) on a[aria-label='Next']
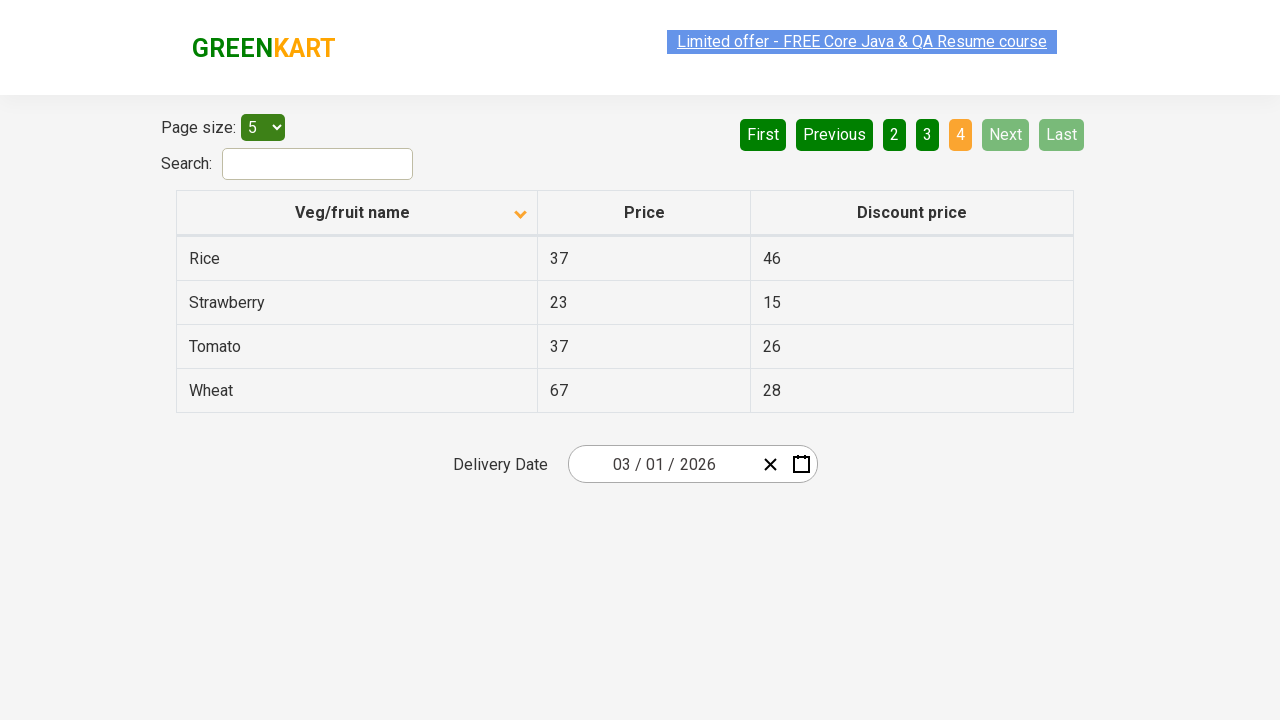

Waited for next page to load
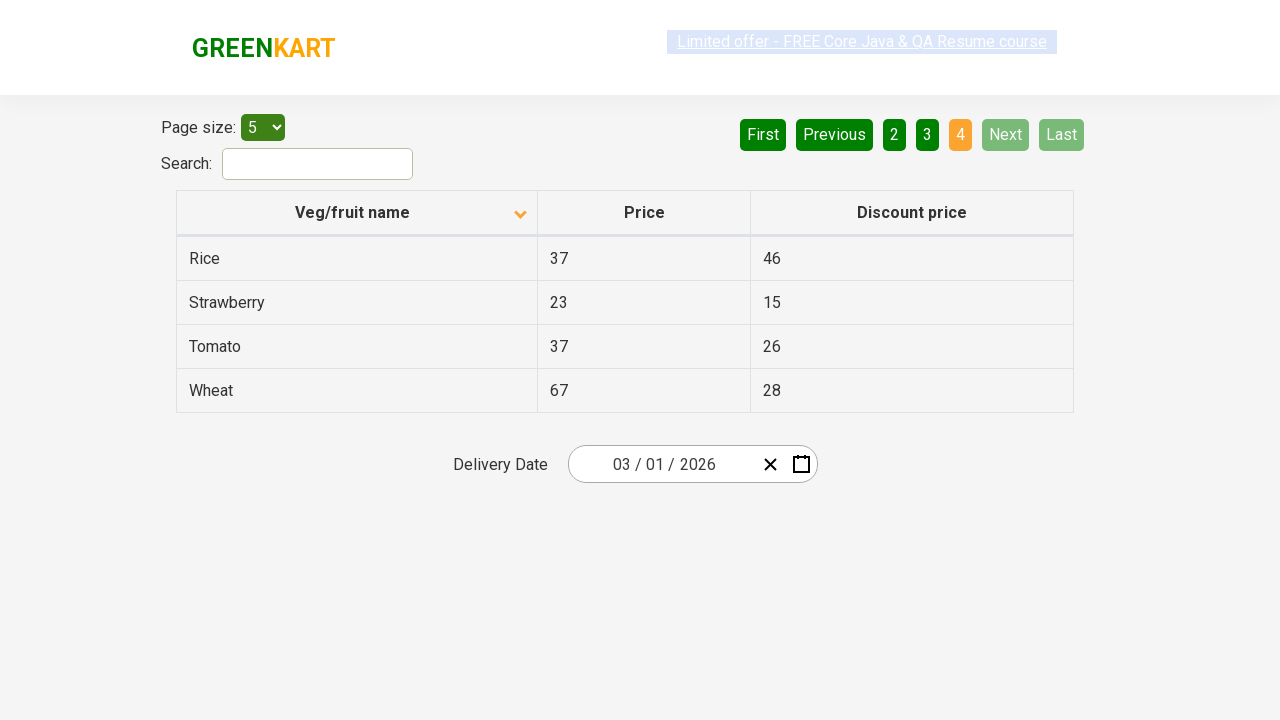

Found 'Rice' in table on current page
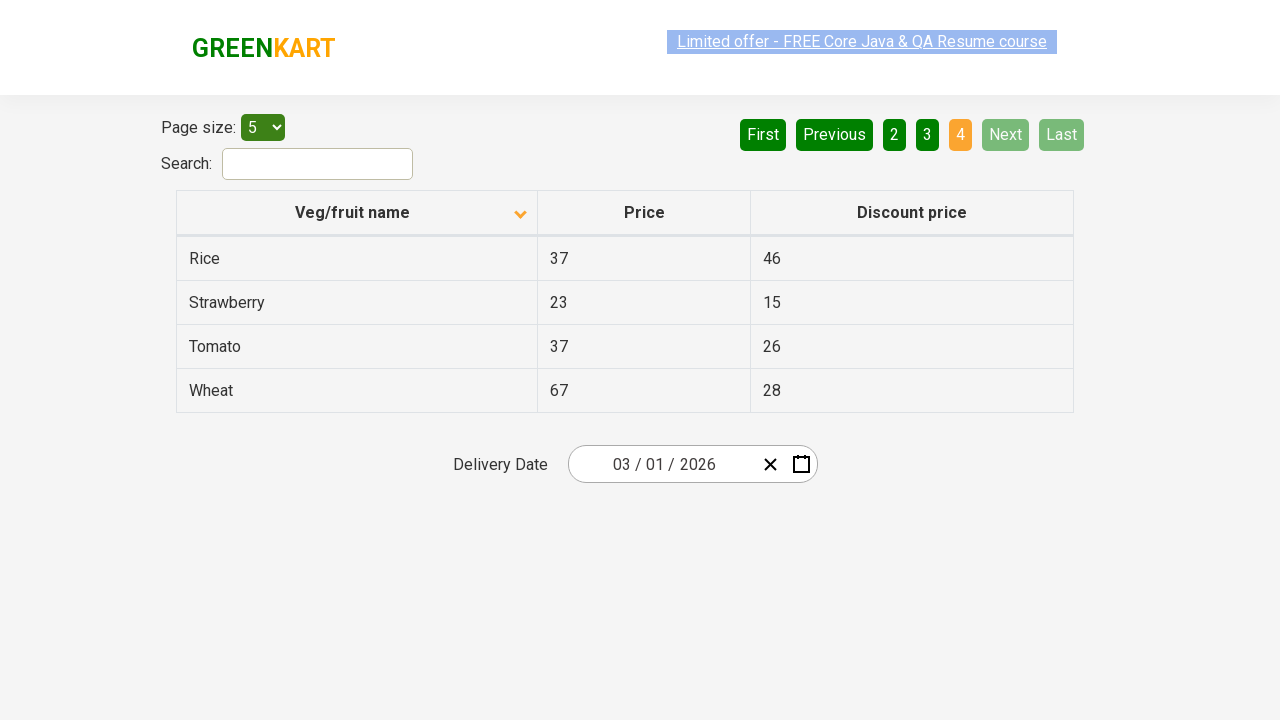

Verified that 'Rice' item was found in the table
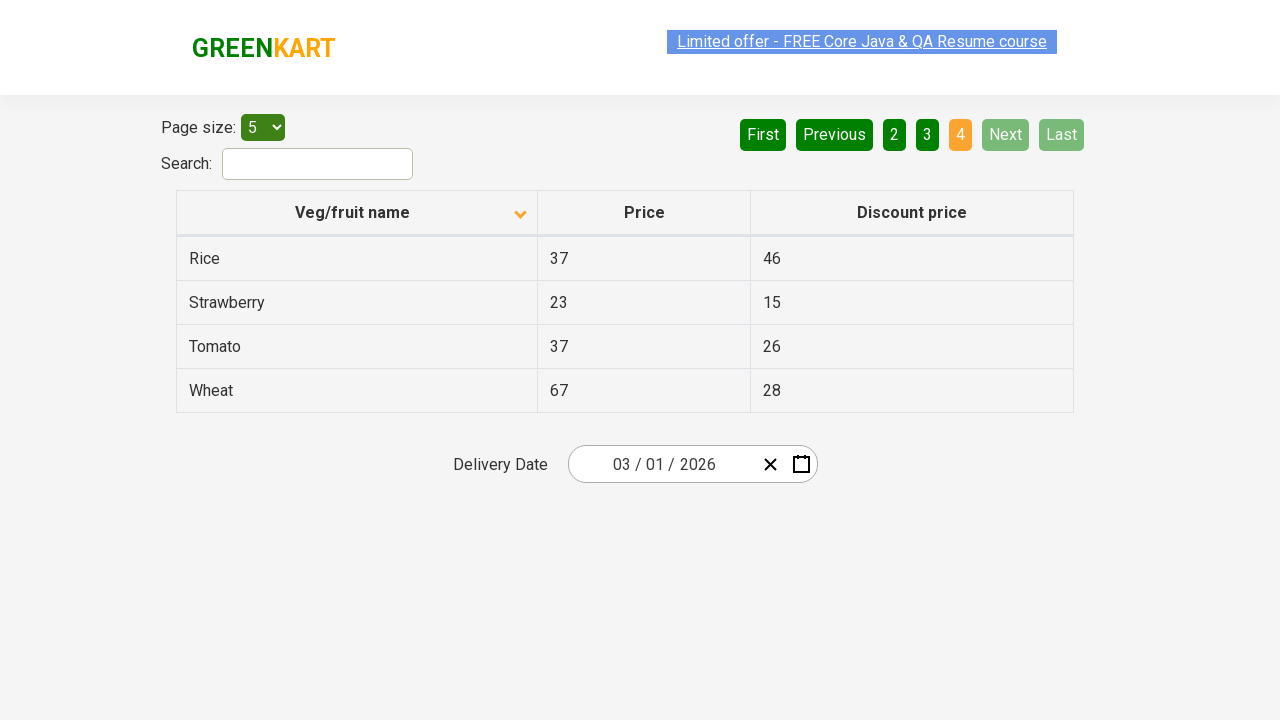

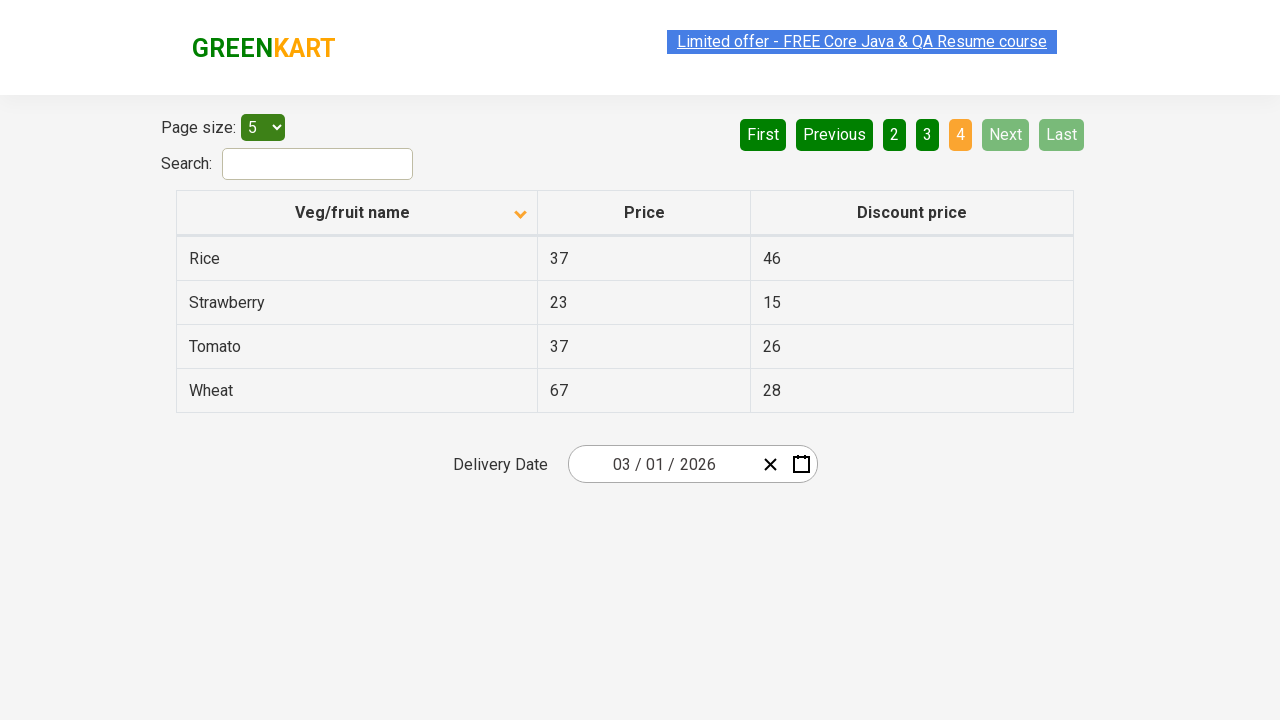